Solves a math problem by reading two numbers from the page, calculating their sum, and selecting the result from a dropdown menu

Starting URL: https://suninjuly.github.io/selects1.html

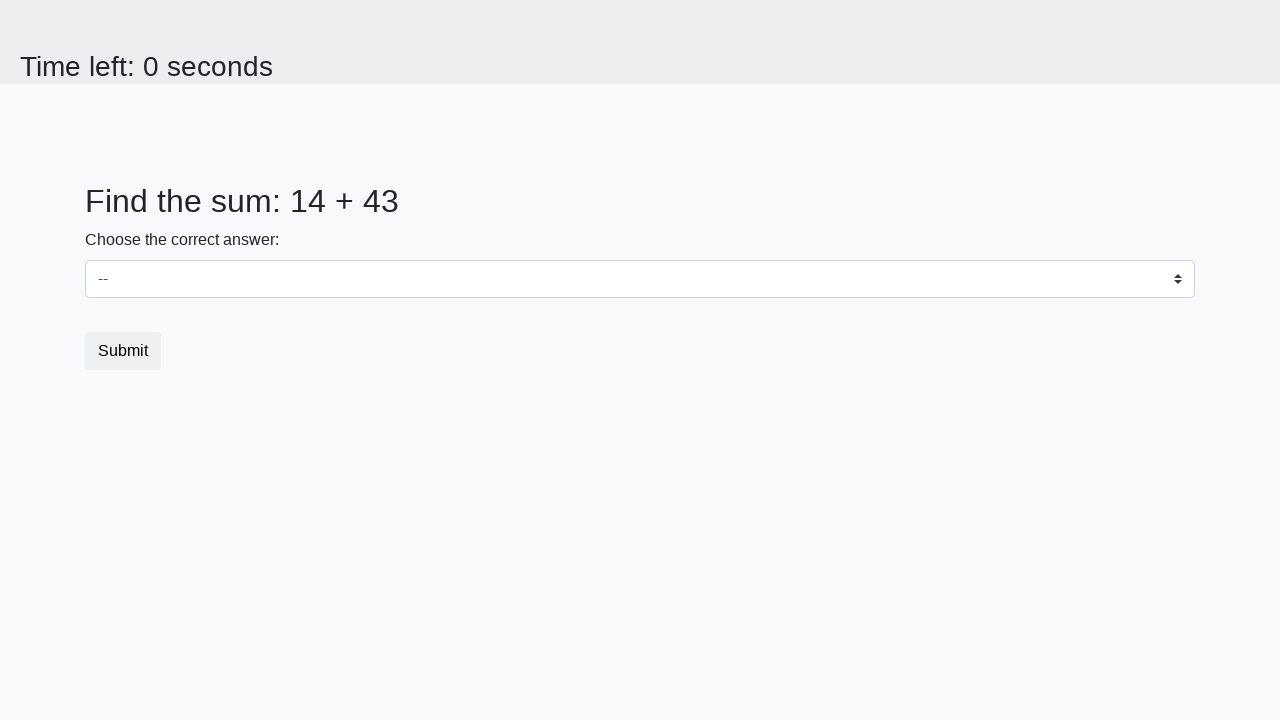

Navigated to math problem page
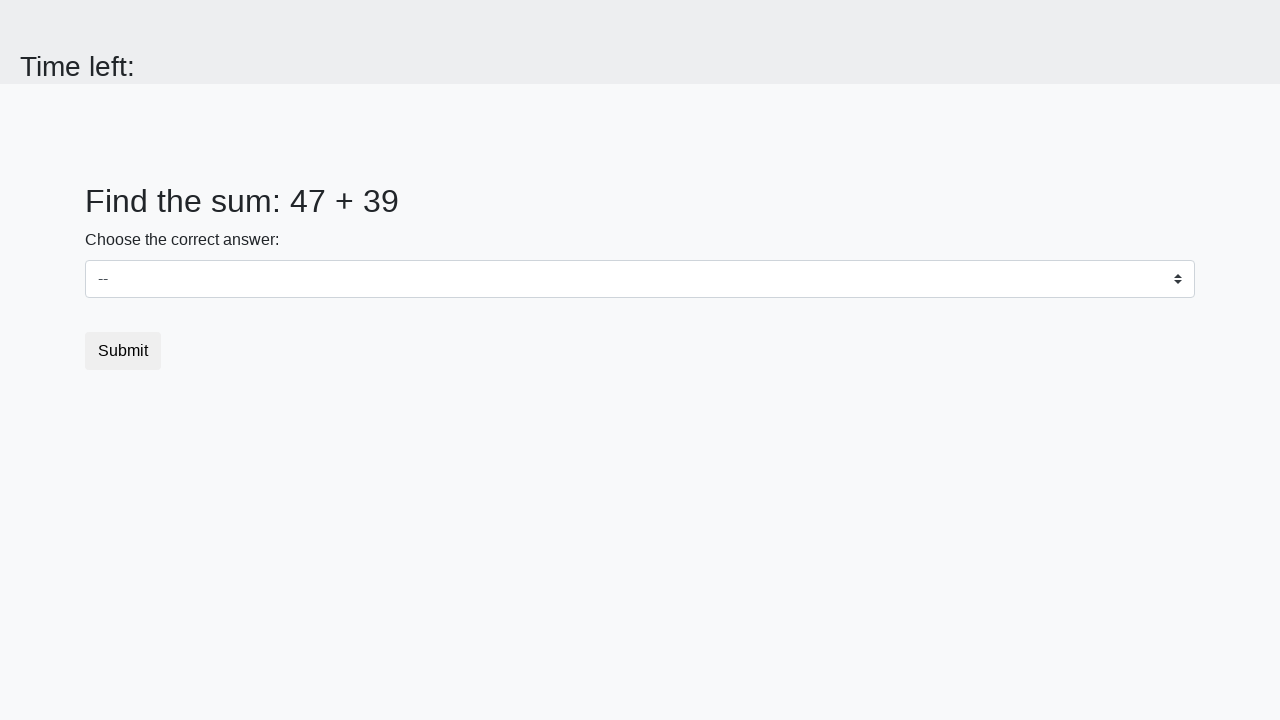

Retrieved first number from page
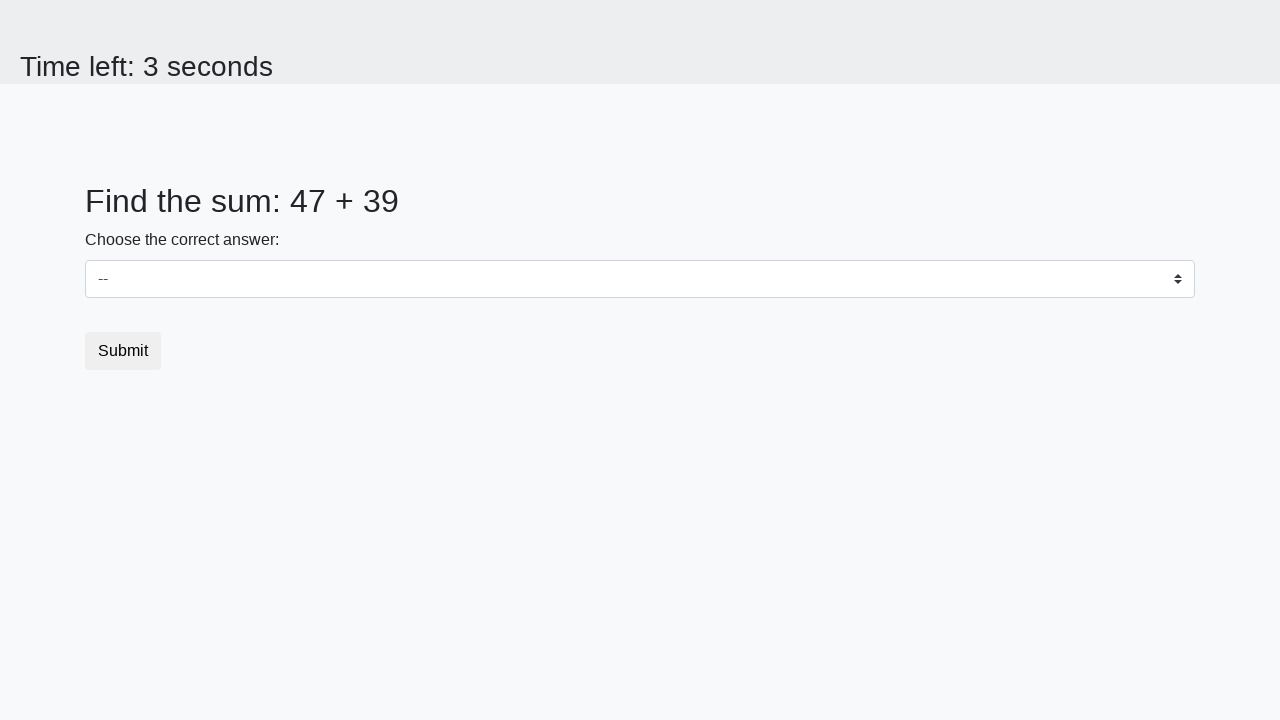

Retrieved second number from page
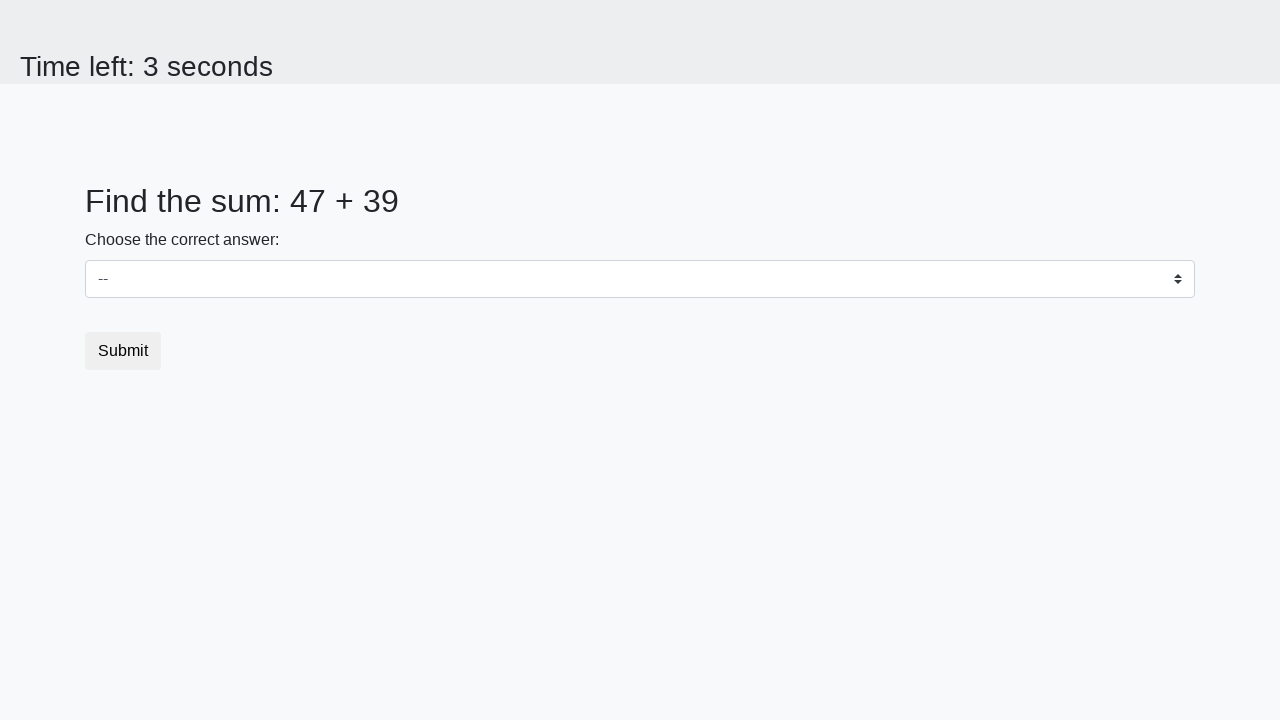

Calculated sum: 47 + 39 = 86
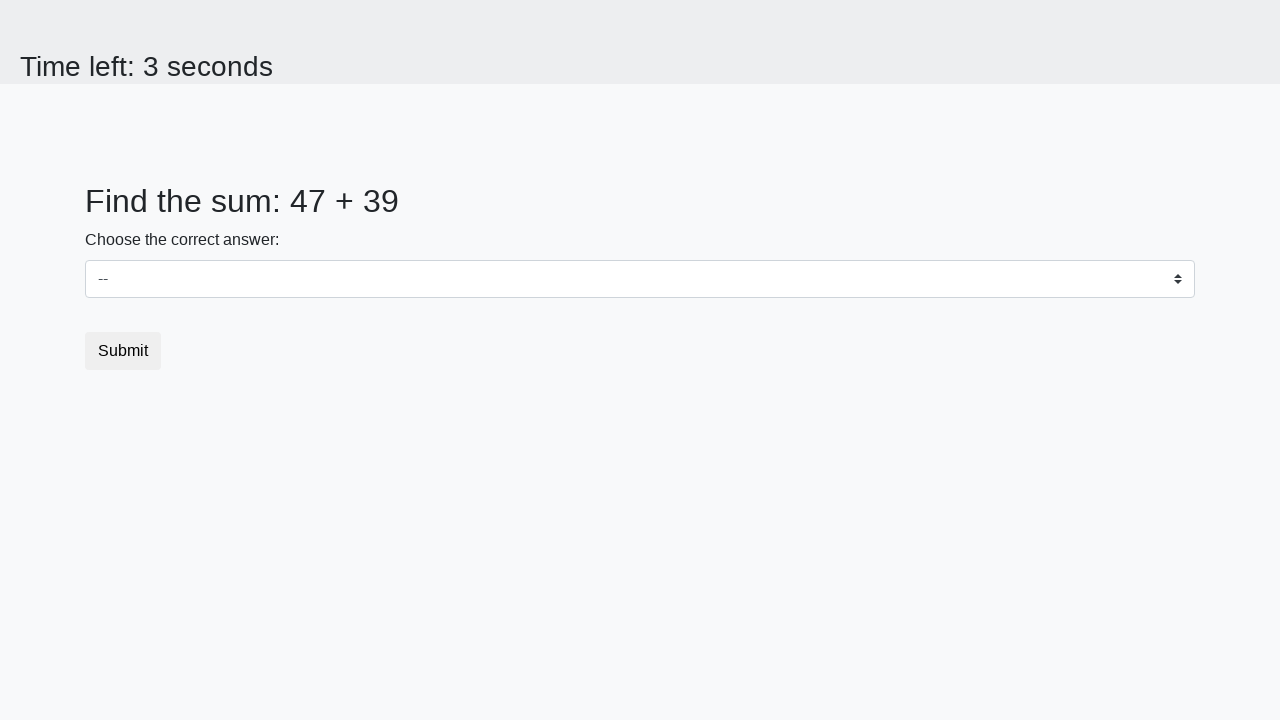

Selected 86 from dropdown menu on select
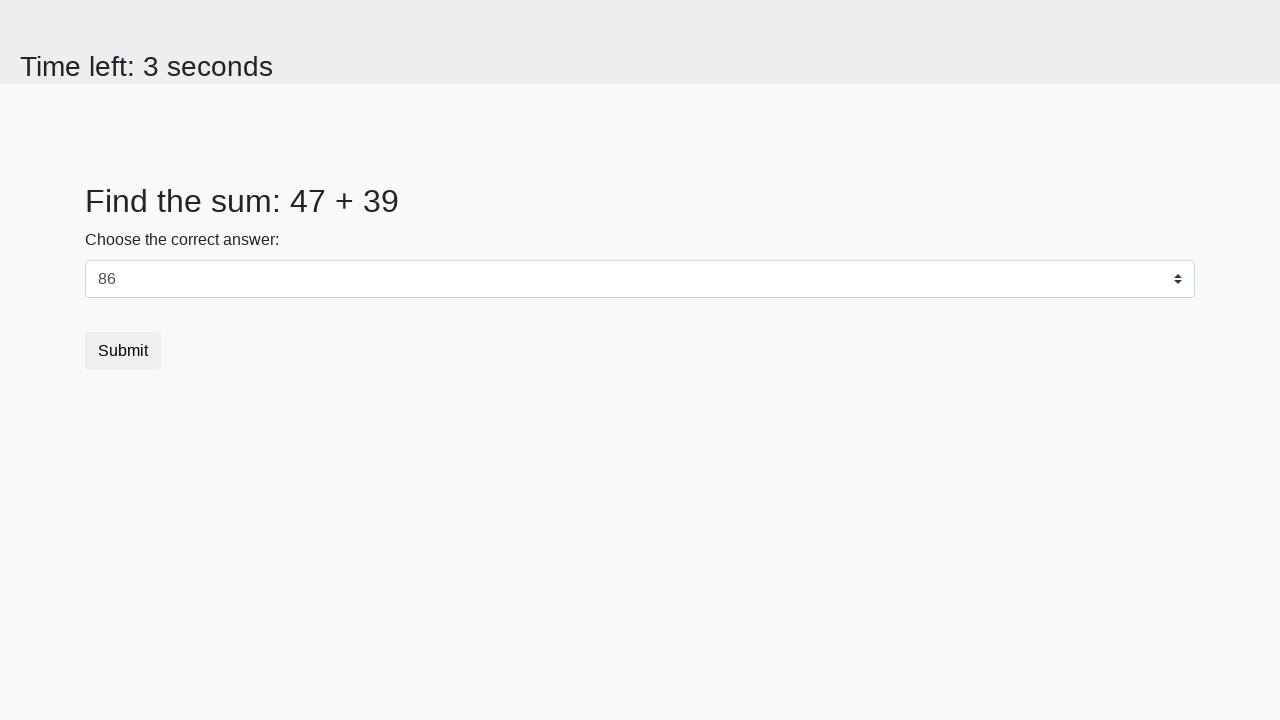

Clicked submit button at (123, 351) on button.btn
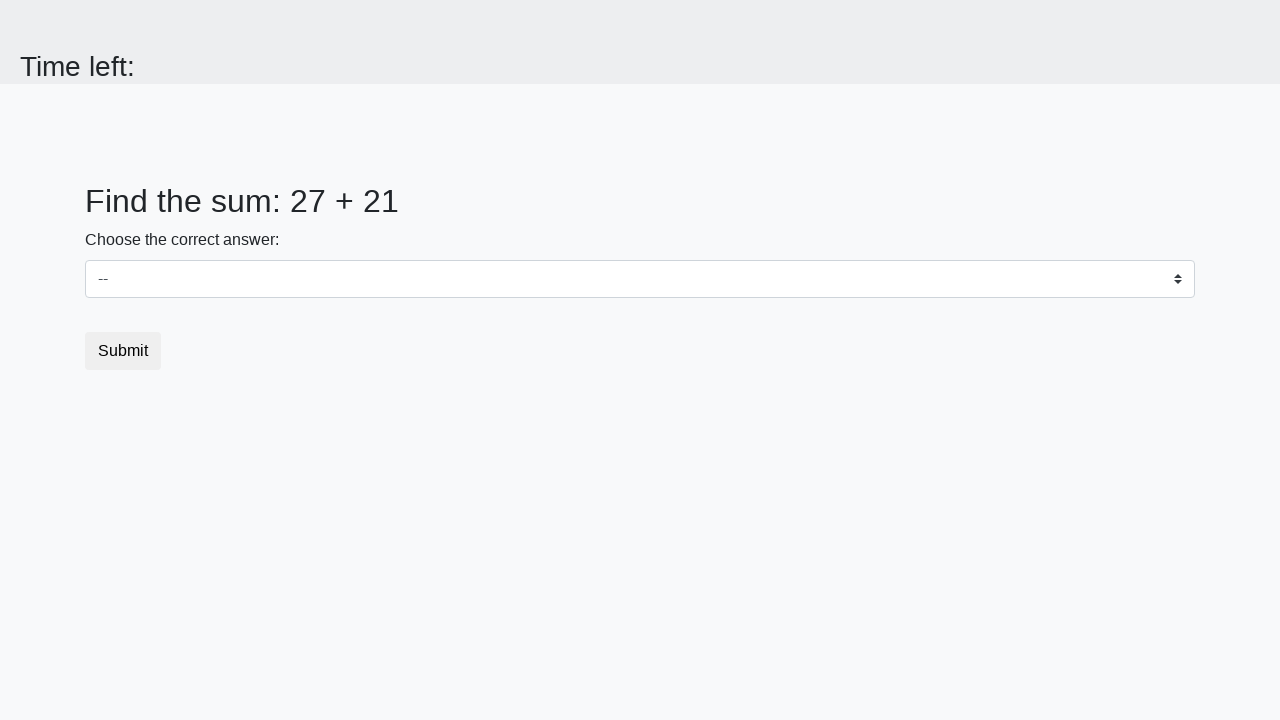

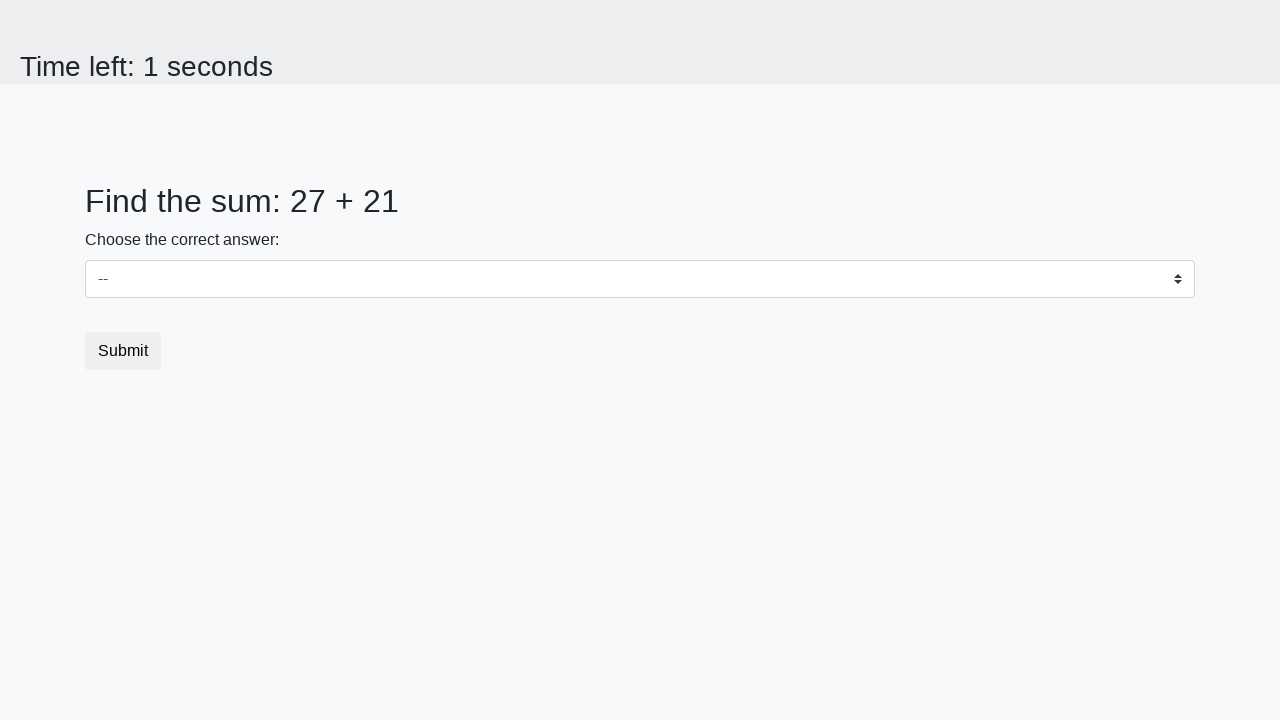